Navigates to GitHub homepage and verifies the page loads by checking the page title

Starting URL: https://github.com

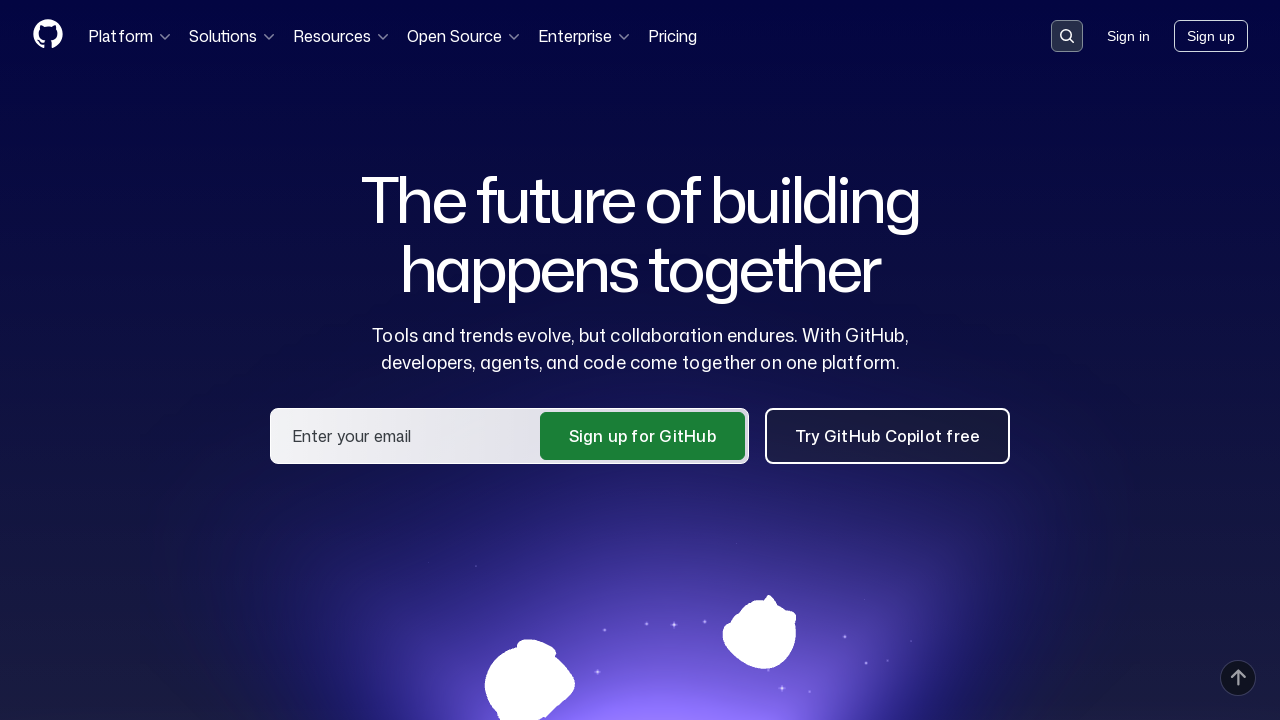

Navigated to GitHub homepage
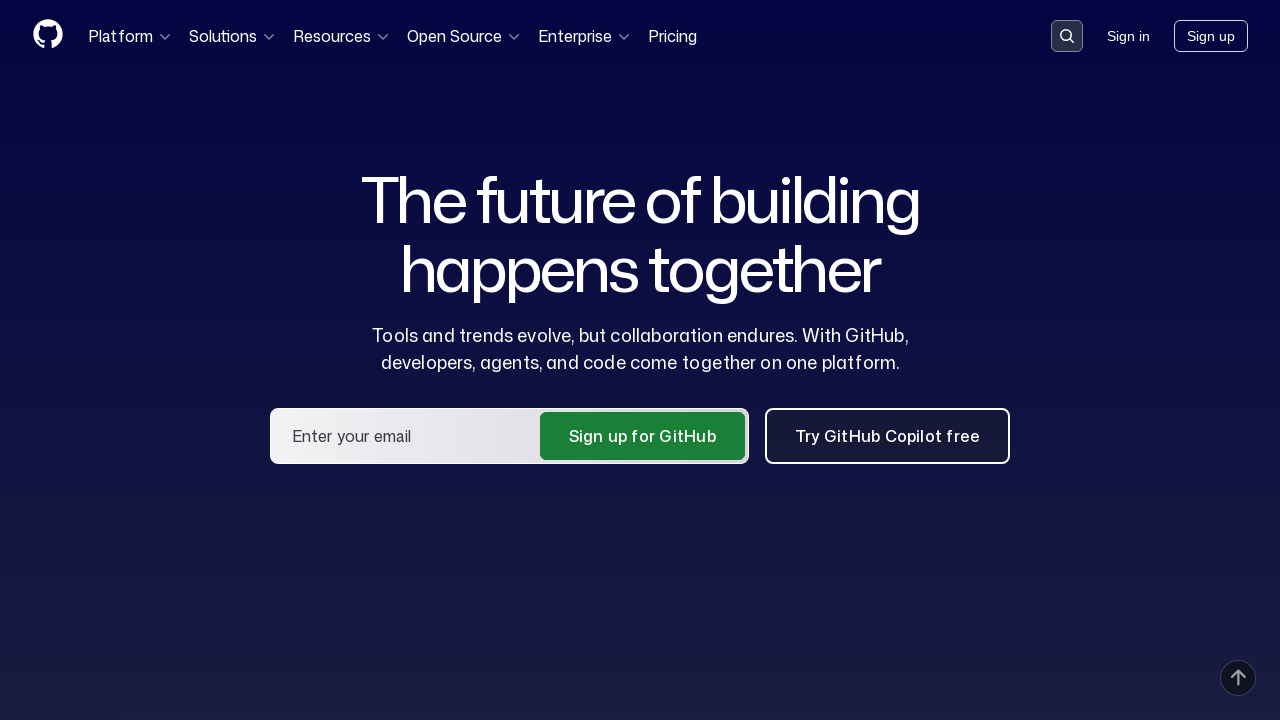

Page loaded and DOM is interactive
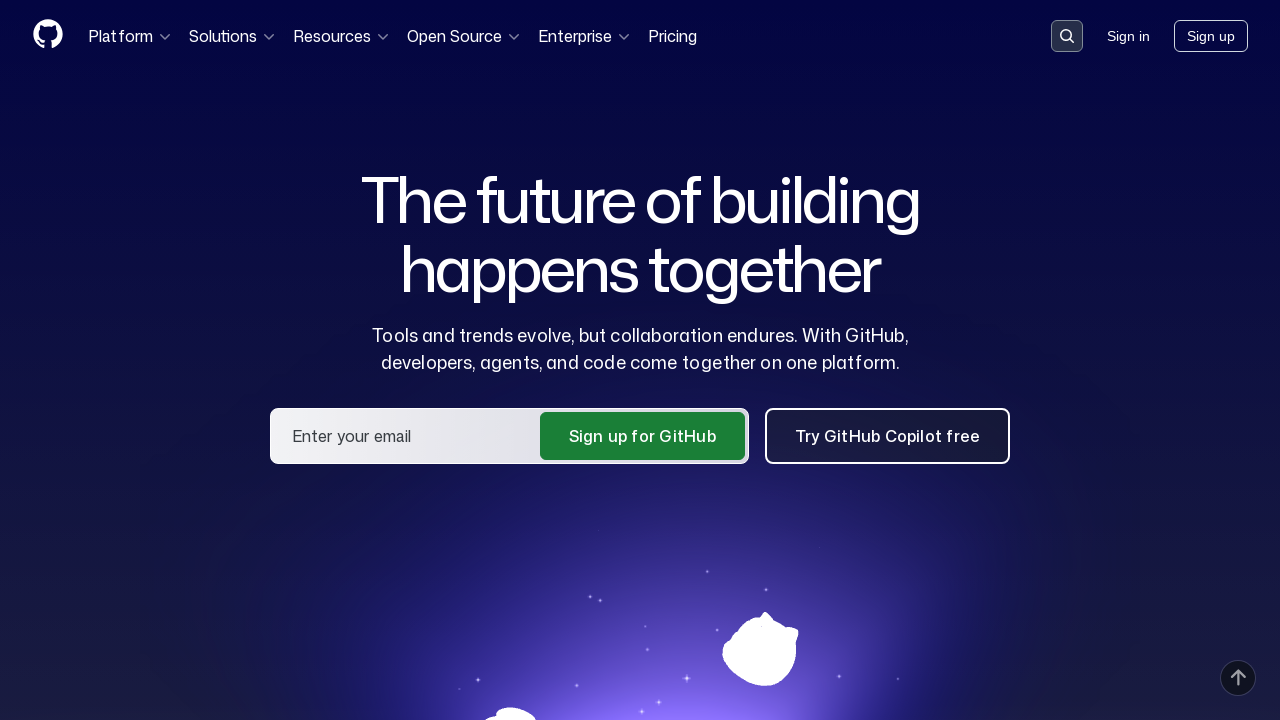

Verified page title contains 'GitHub'
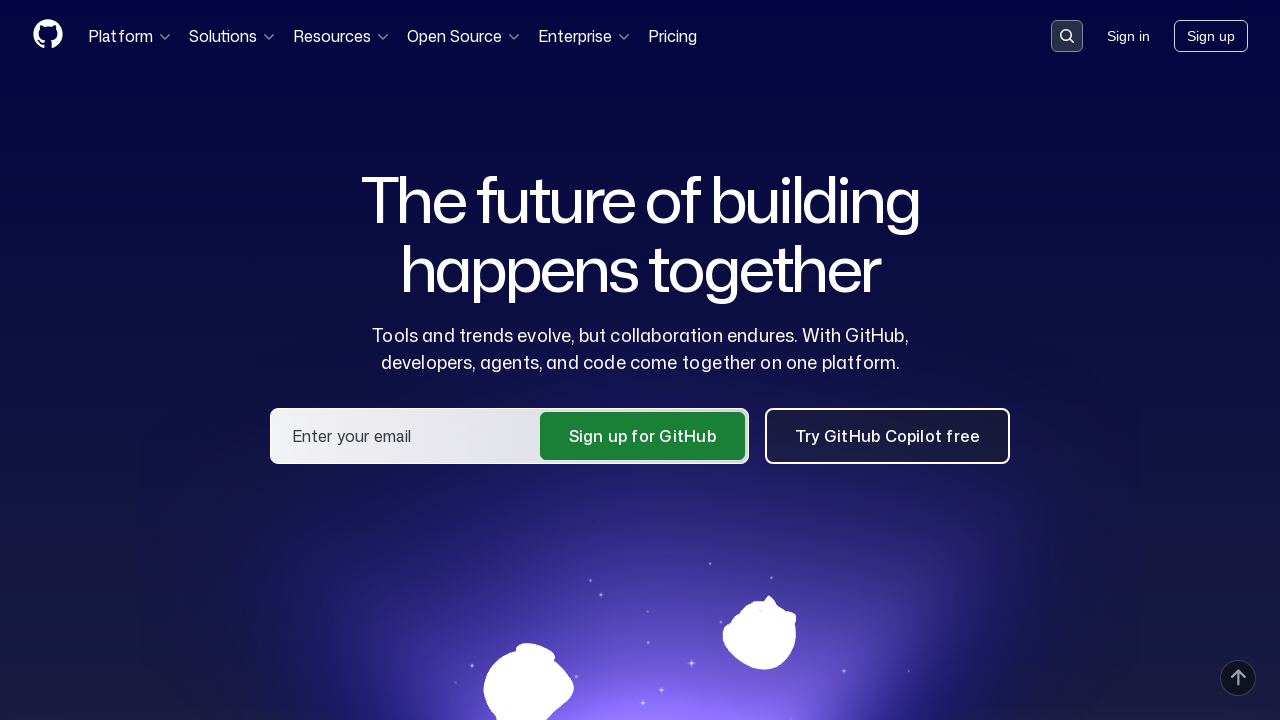

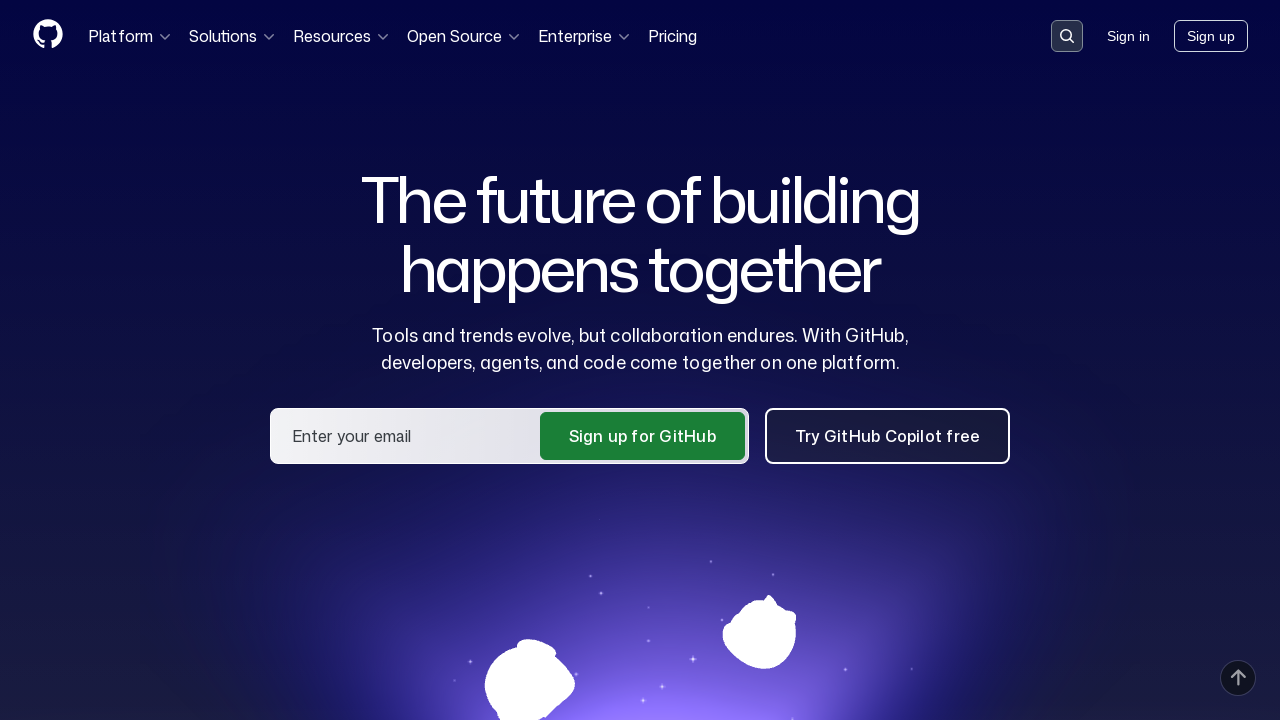